Tests login form validation by entering valid email but wrong password and verifying error message

Starting URL: https://suivibeneficiairesauto.sportsante86.fr/

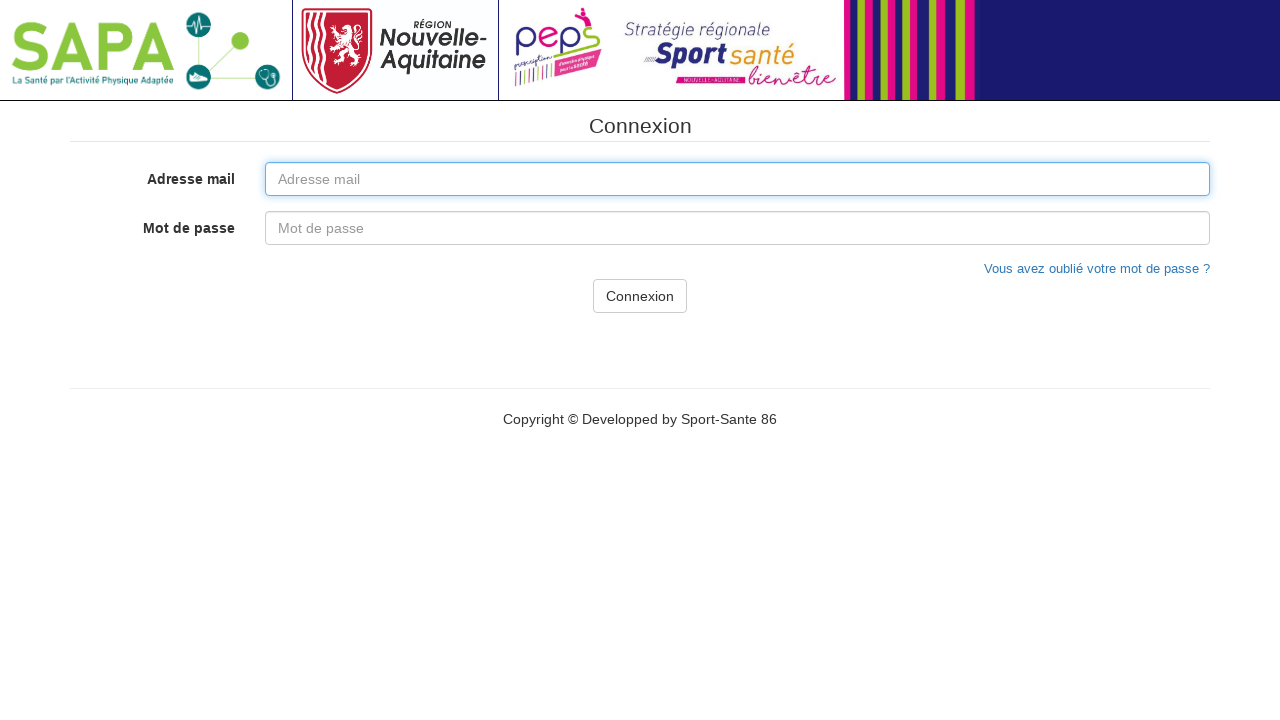

Filled email field with valid email address 'coordo86@gmail.com' on #identifiant
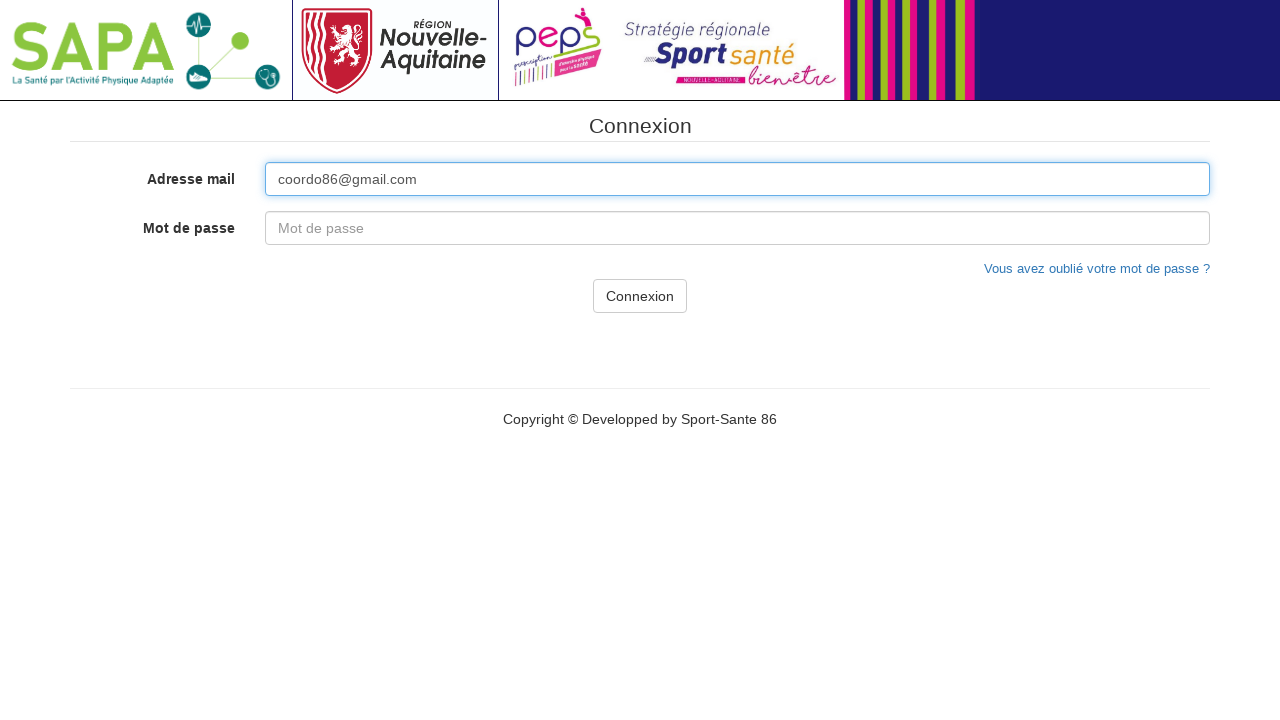

Filled password field with wrong password 'wrongpass123' on #pswd
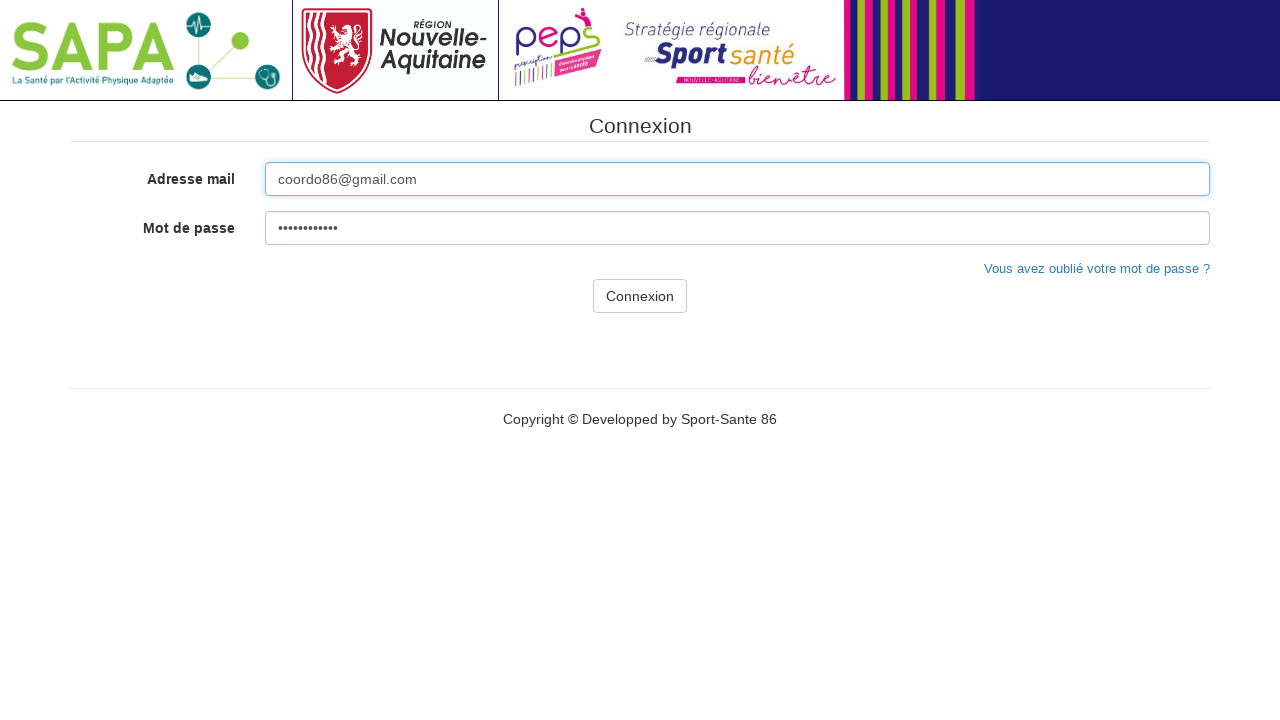

Clicked login button to submit login form at (640, 296) on .btn
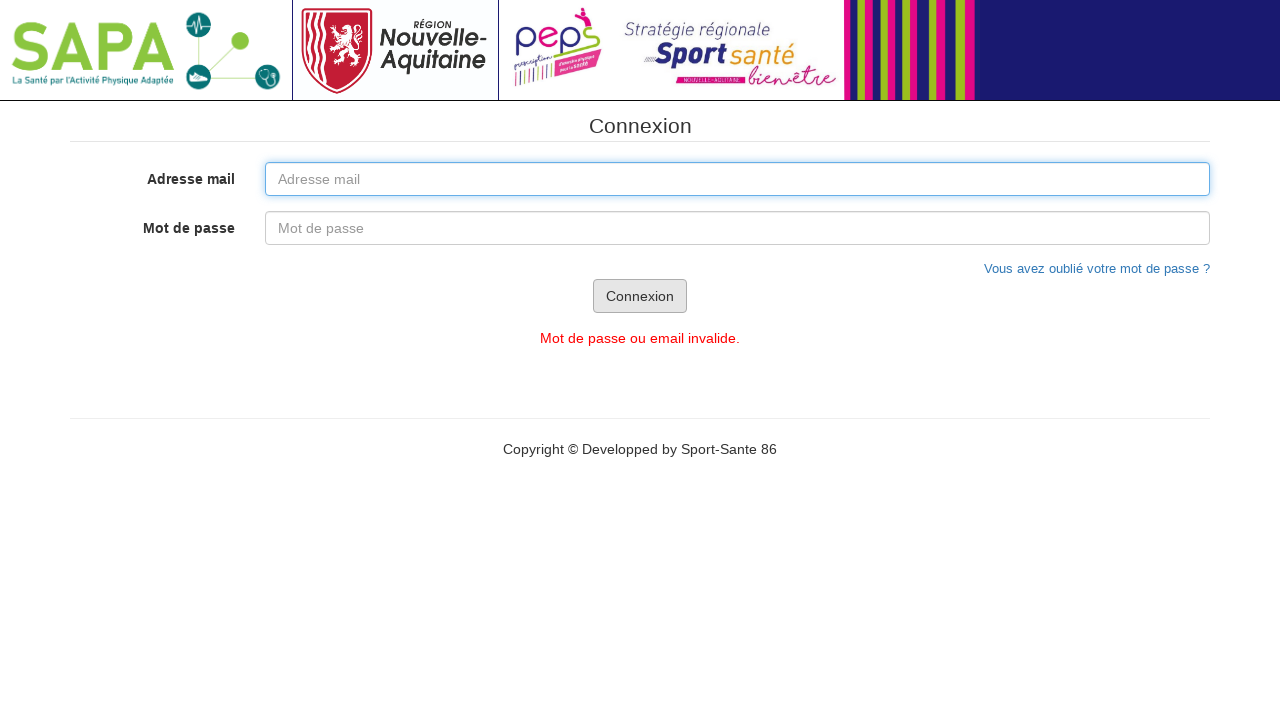

Error message appeared confirming login validation with wrong password
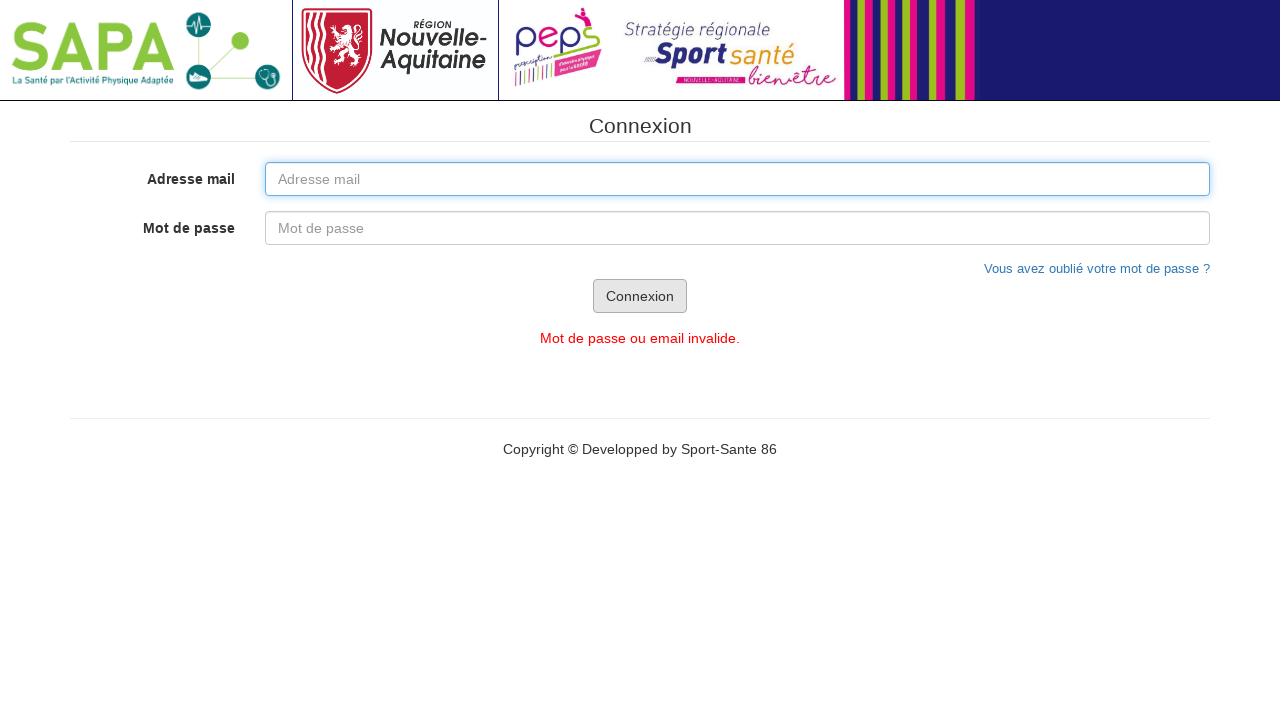

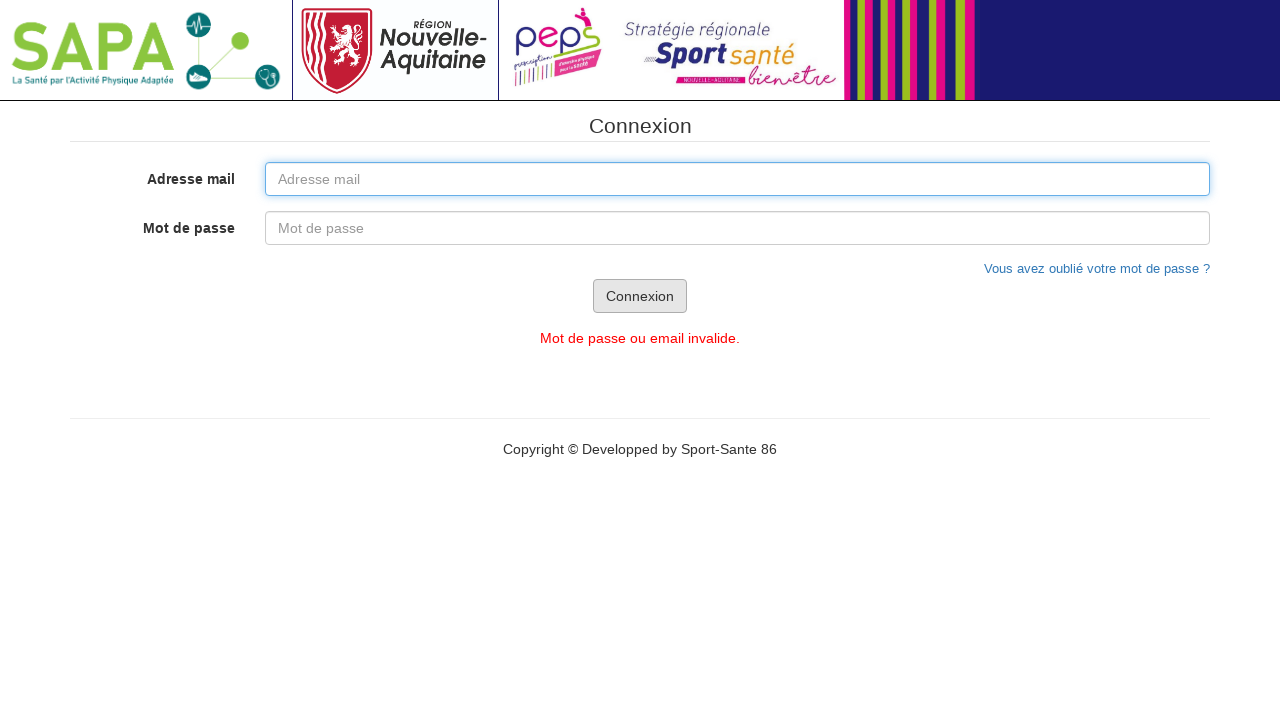